Tests clicking a verify button and checking for a success message

Starting URL: http://suninjuly.github.io/wait1.html

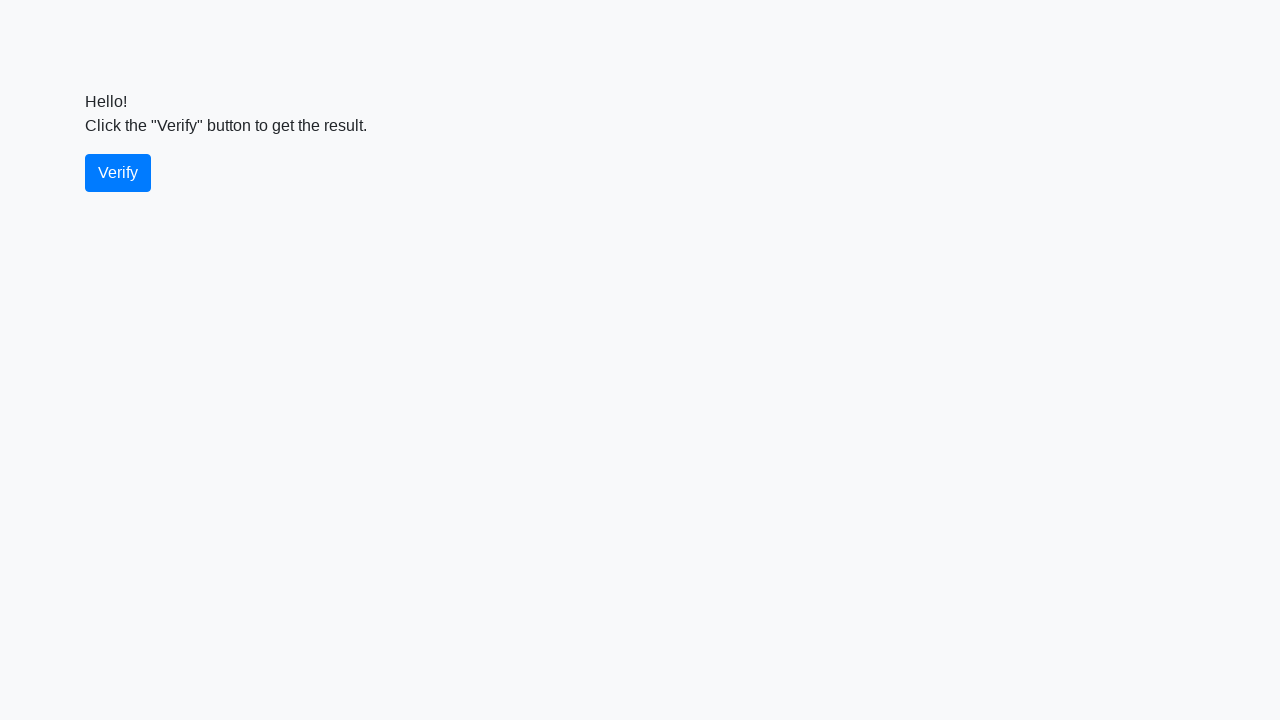

Navigated to test page
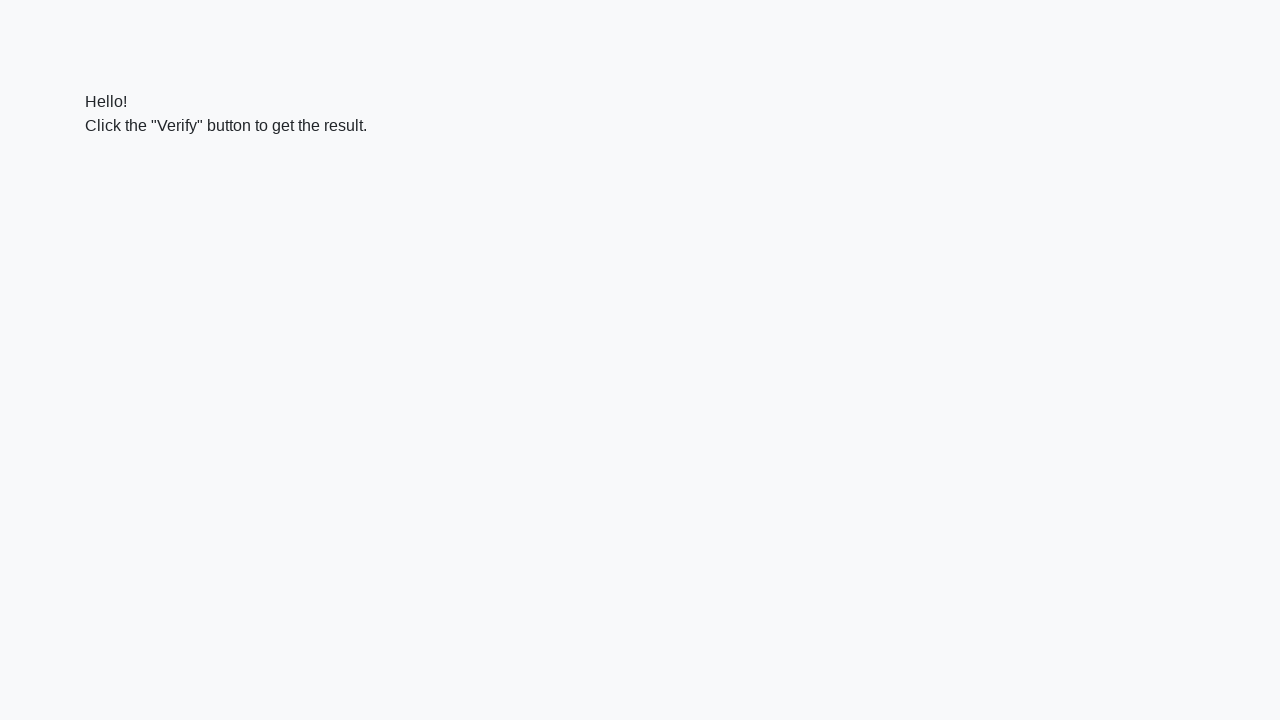

Clicked verify button at (118, 173) on #verify
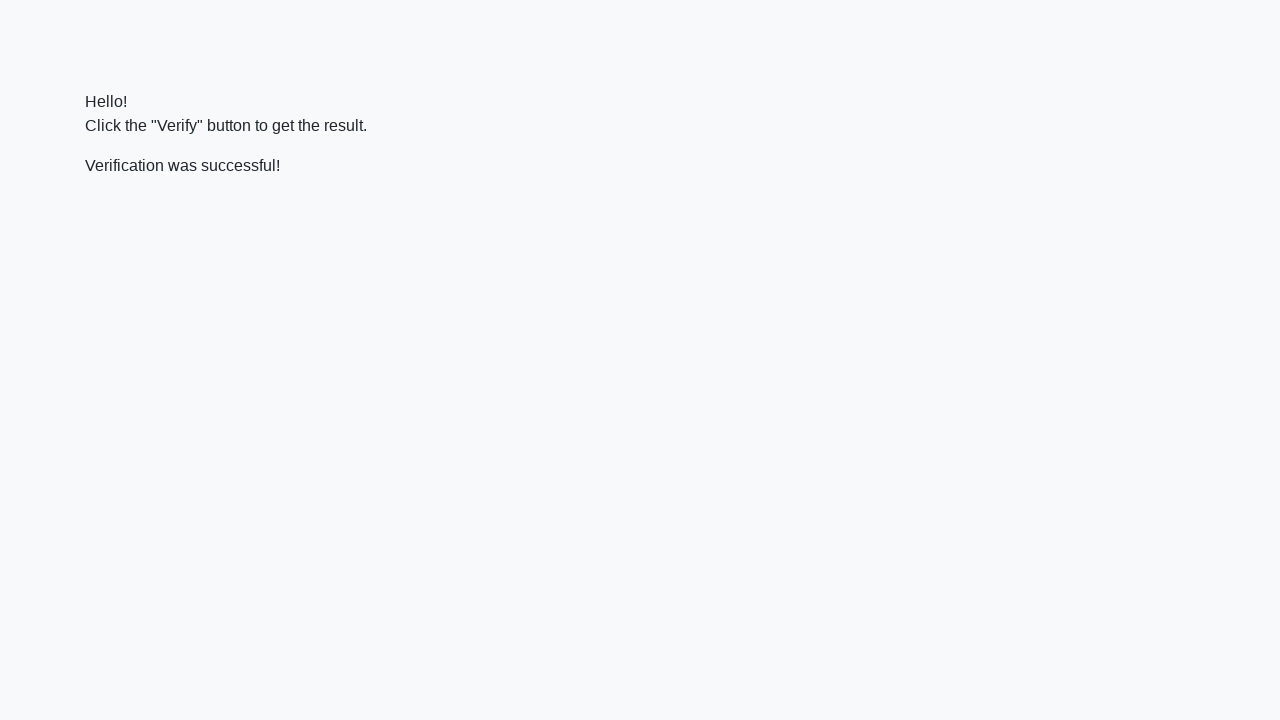

Success message appeared
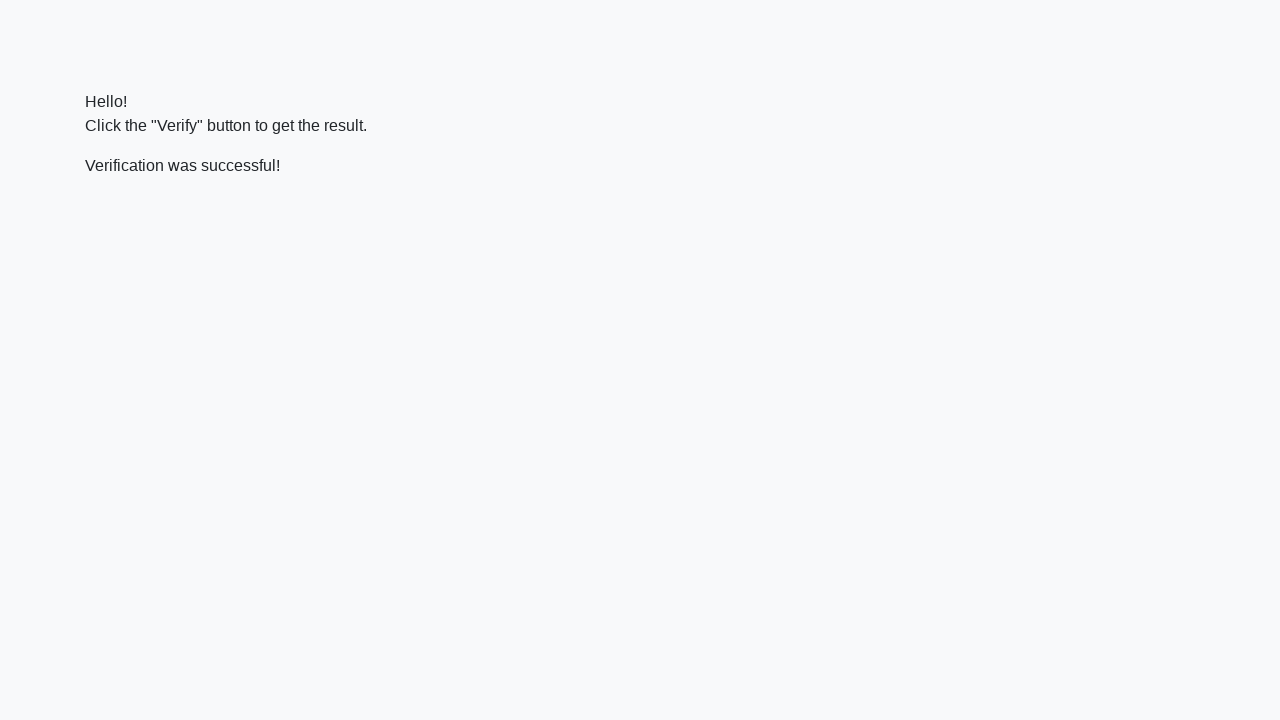

Verified success message contains 'successful'
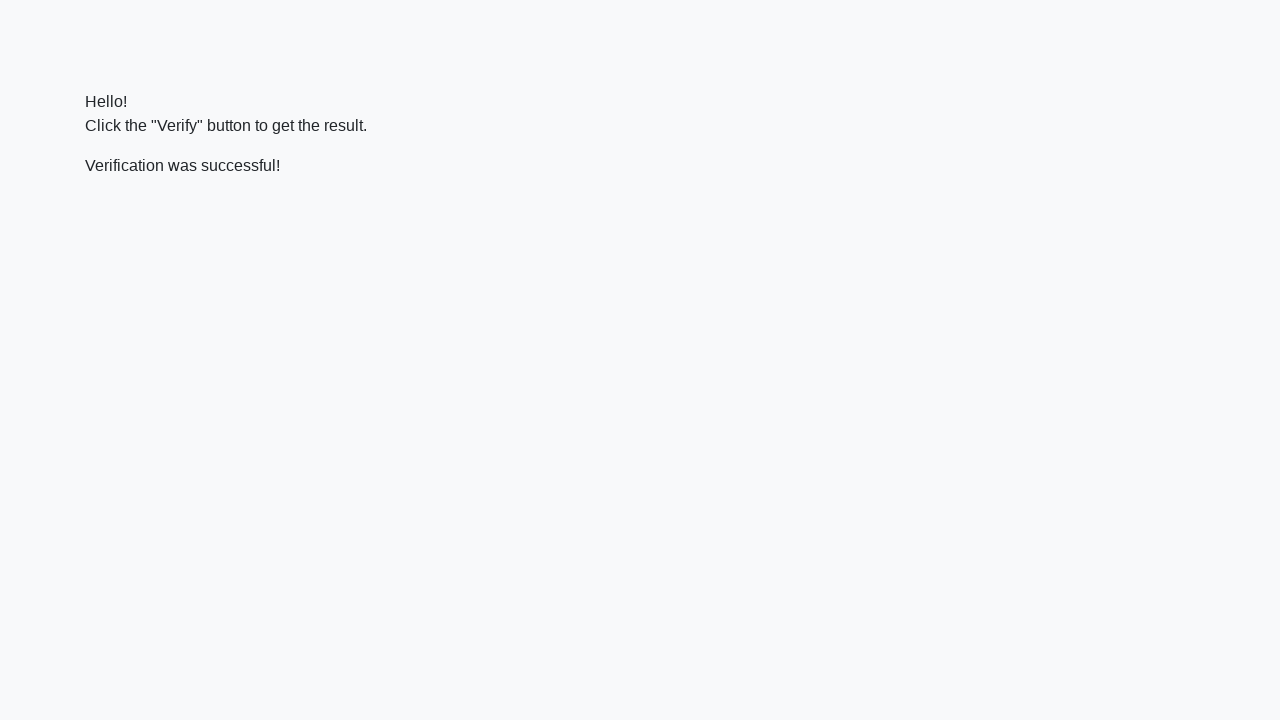

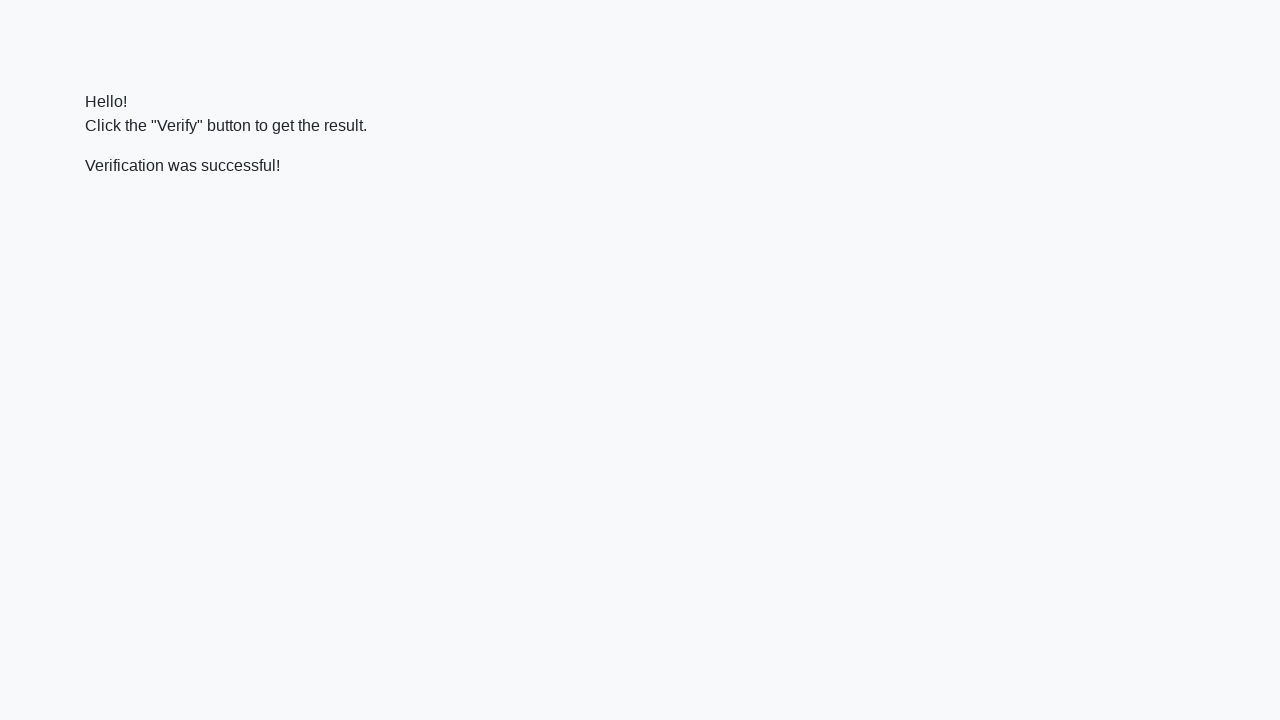